Fills out a newsletter subscription form on EurekAlert by entering an email address and name, checking any checkboxes, and submitting the form.

Starting URL: https://www.eurekalert.org/newsletter/

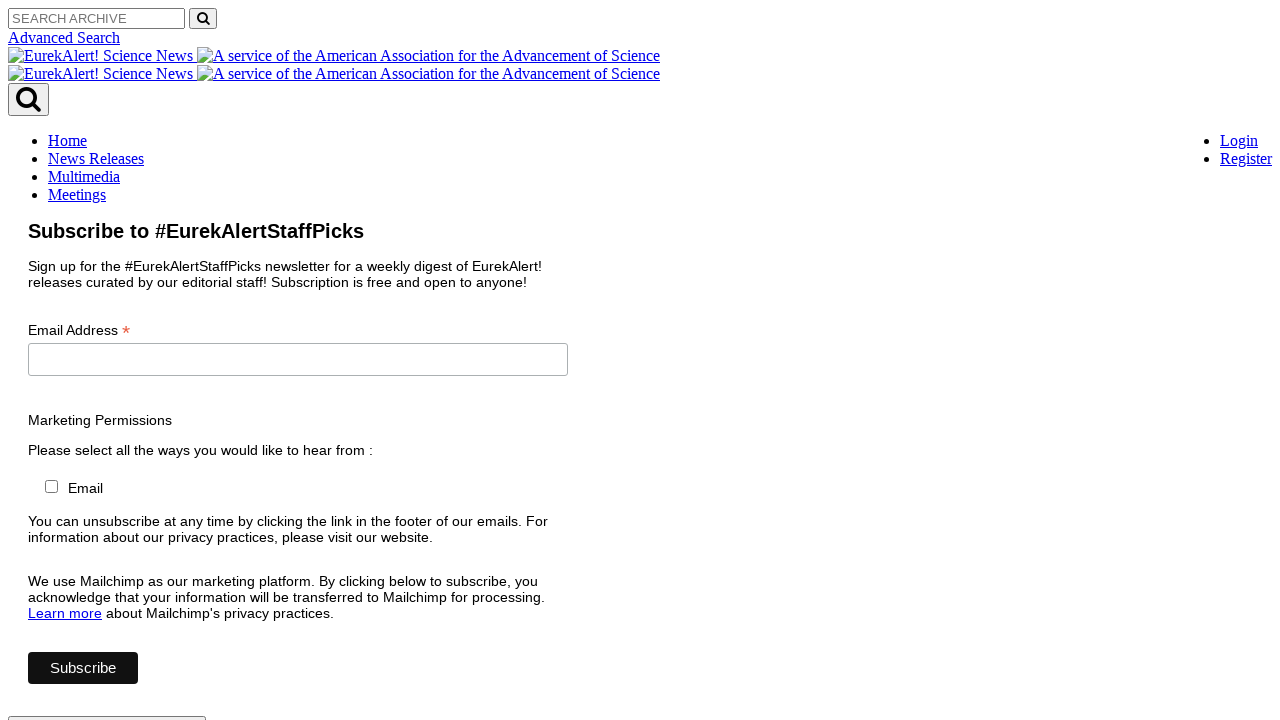

Waited for form input fields to load
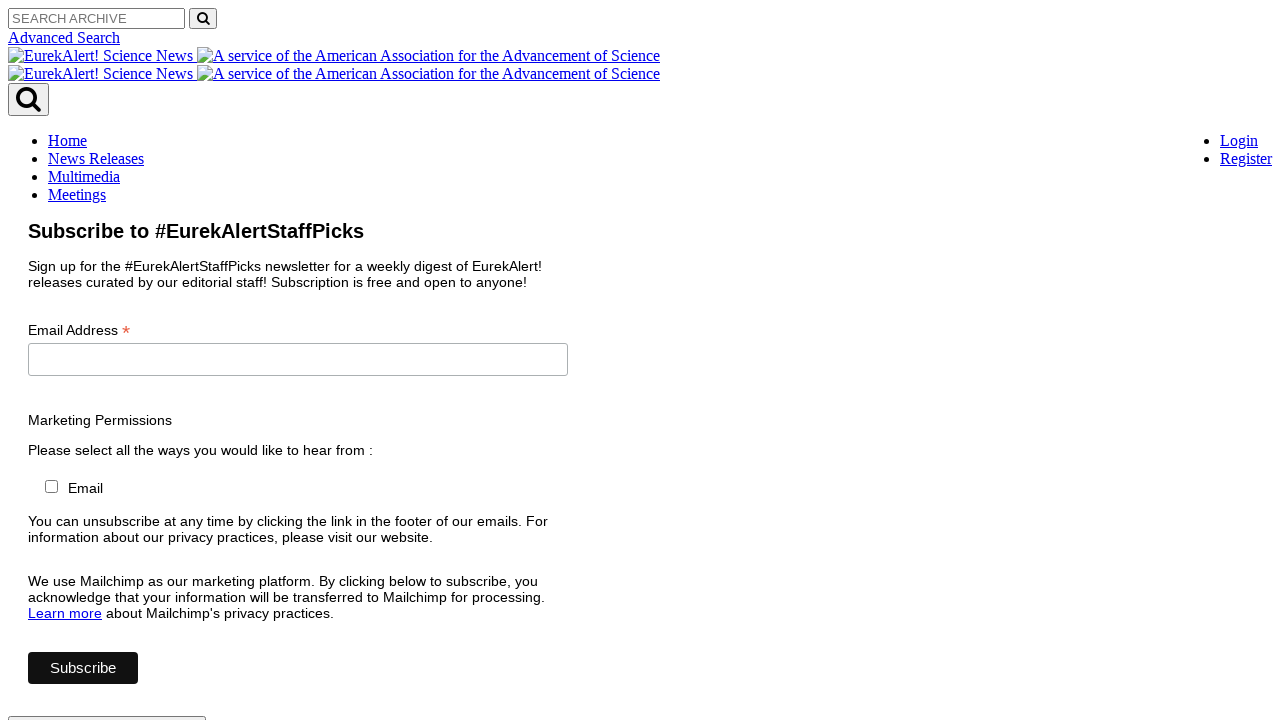

Filled email input field with 'newsletter.tester@example.com' on input[type='email'], input[name*='email'], input[id*='email'] >> nth=0
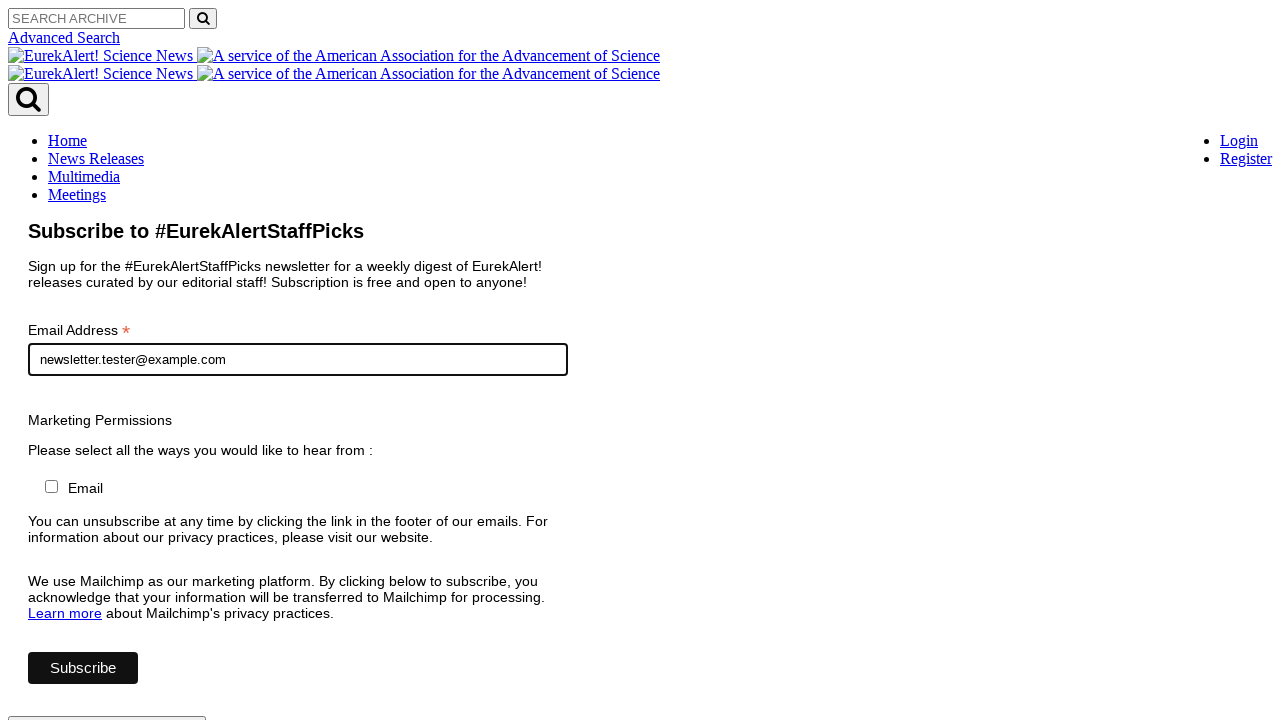

Checked checkbox 1 of 1 at (51, 487) on input[type='checkbox'] >> nth=0
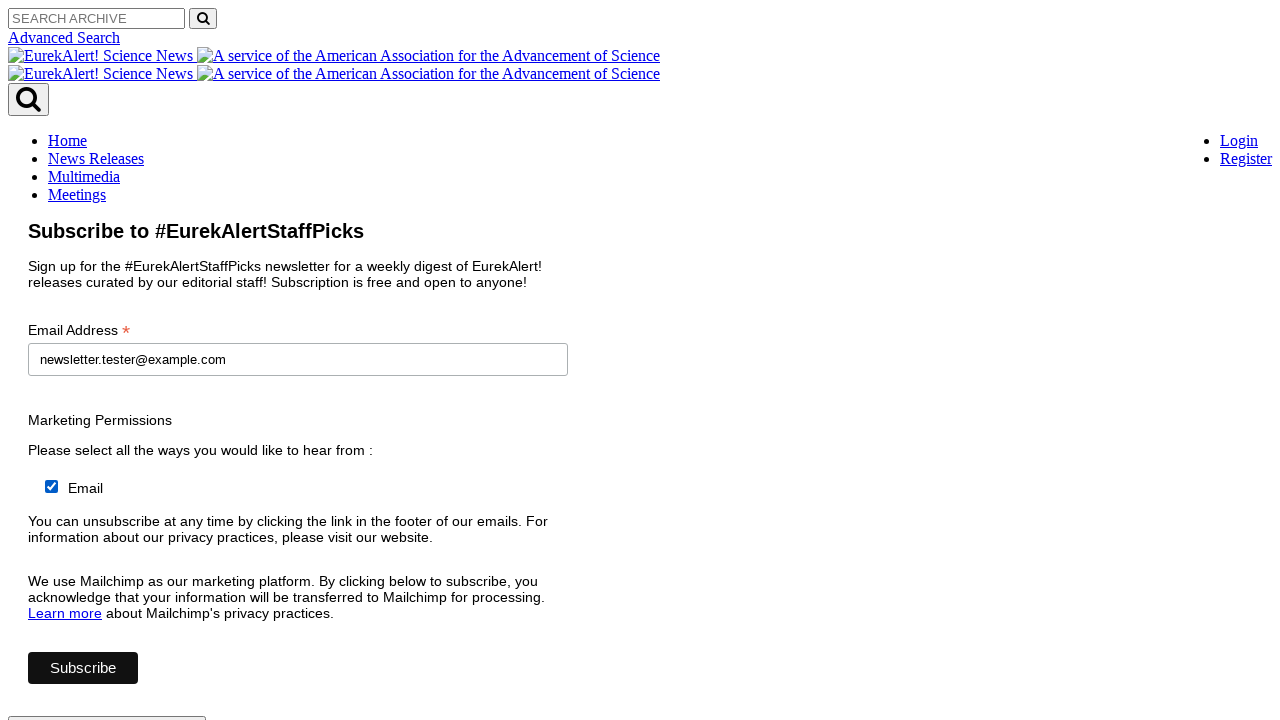

Clicked submit button to complete newsletter subscription at (203, 18) on input[type='submit'], button[type='submit'] >> nth=0
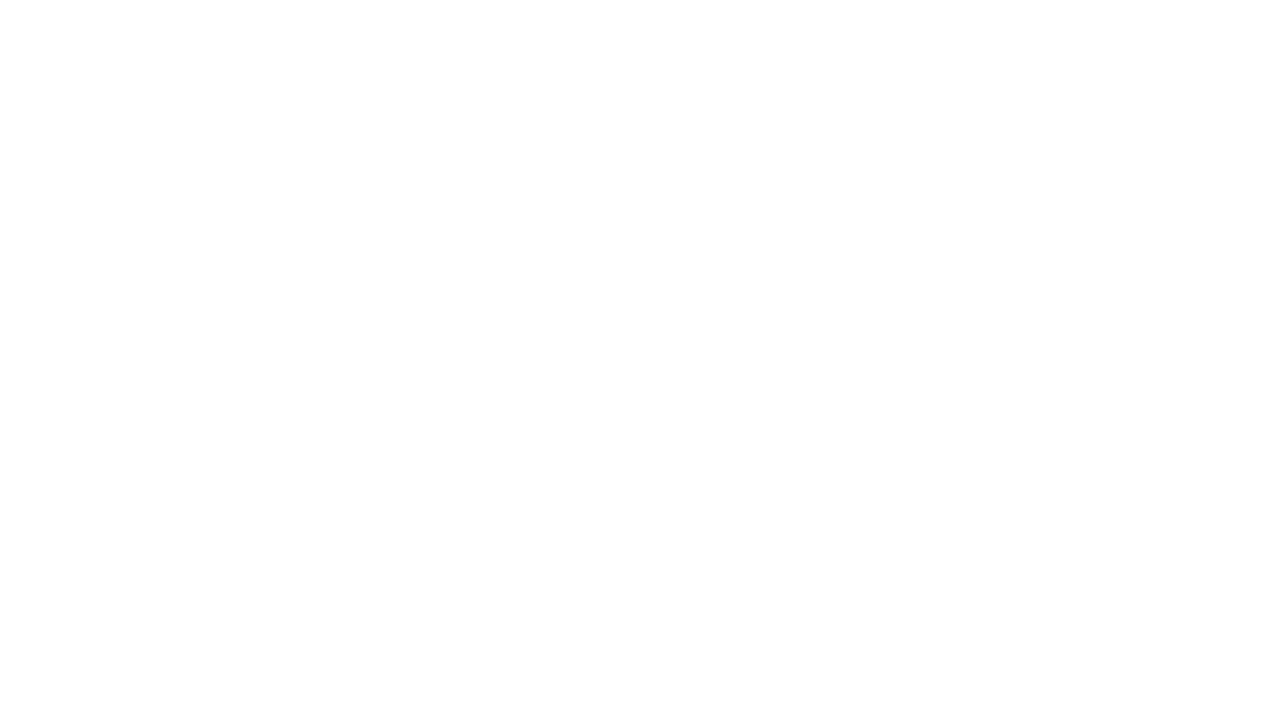

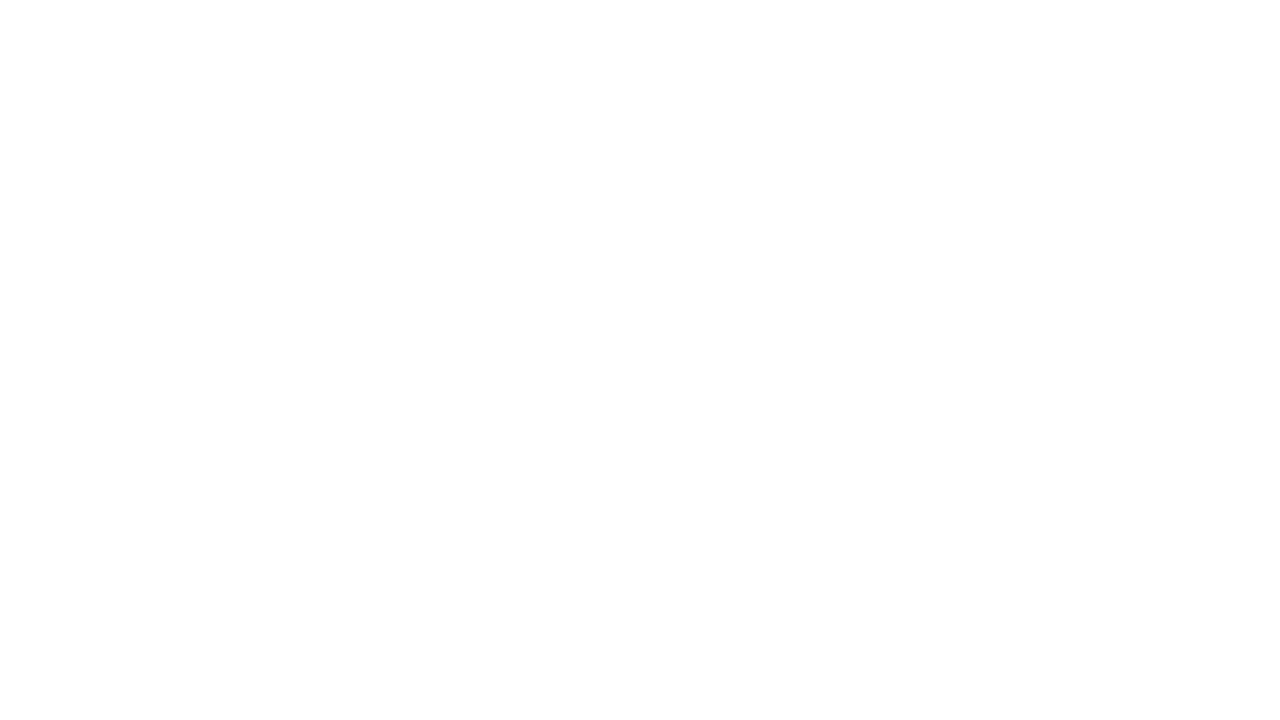